Navigates to Tata CLiQ e-commerce website and verifies the page loads by checking the page title and URL are accessible.

Starting URL: https://tatacliq.com

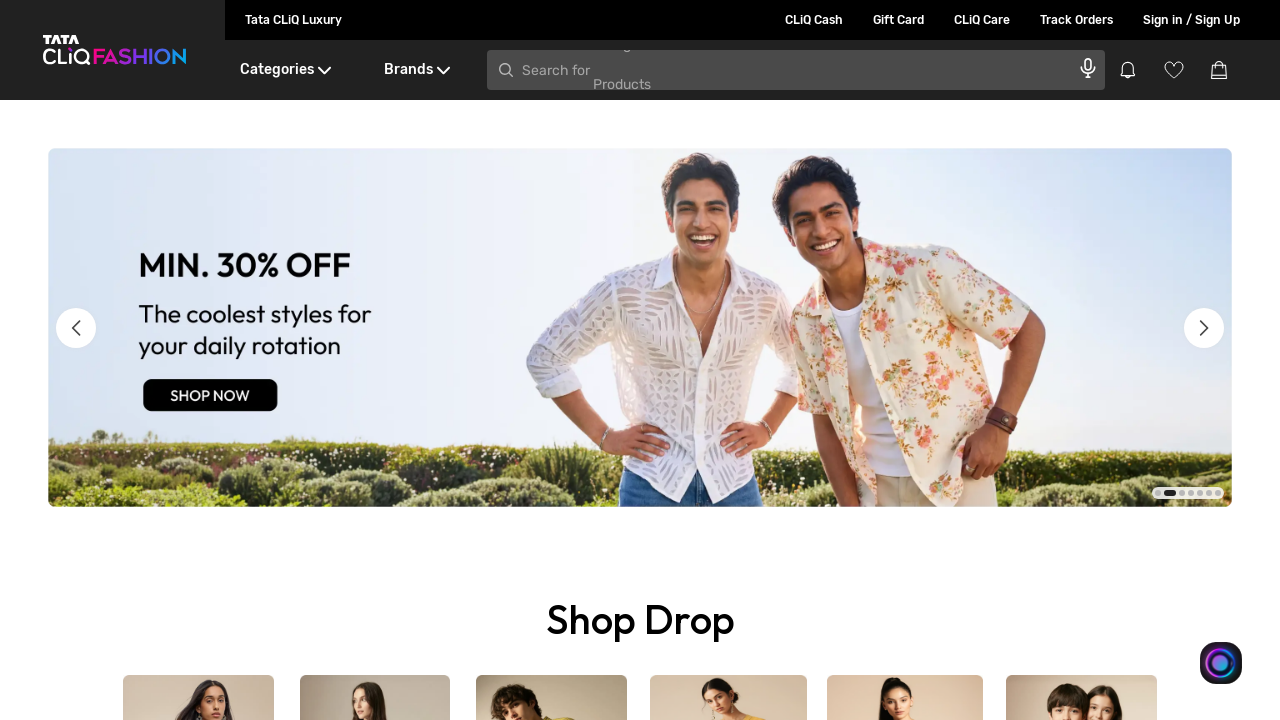

Waited for page to reach domcontentloaded state
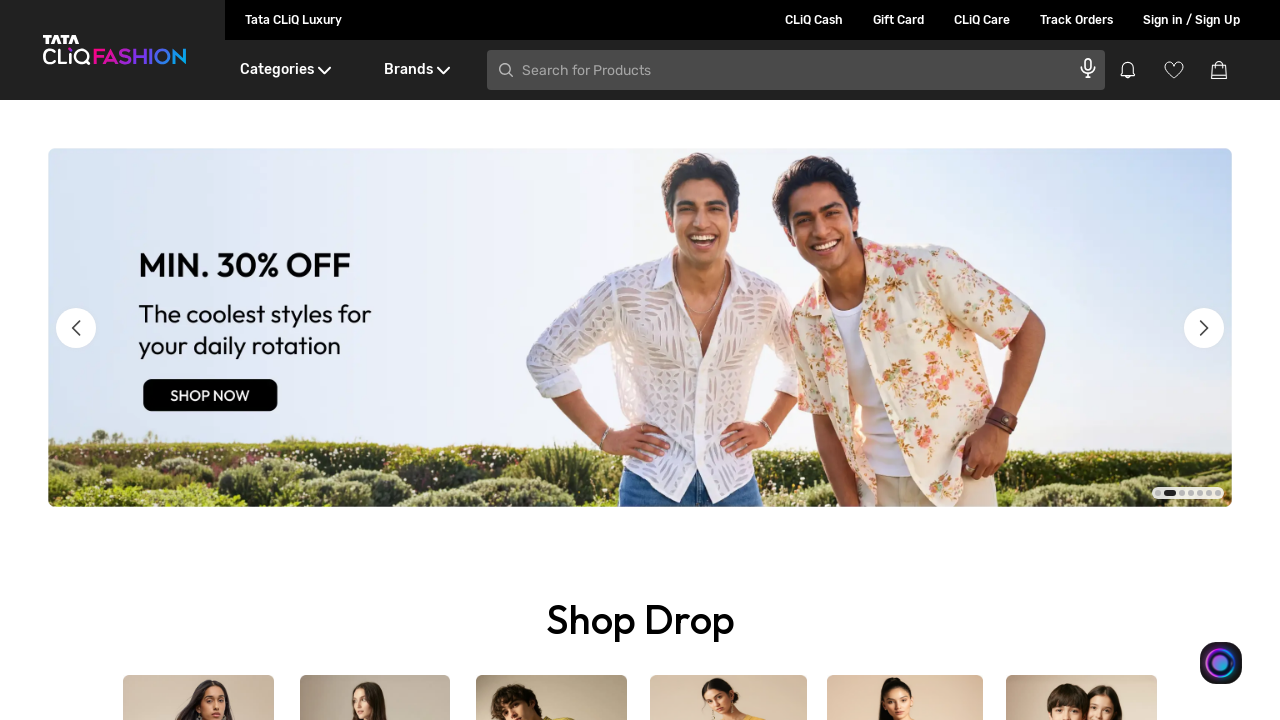

Retrieved page title
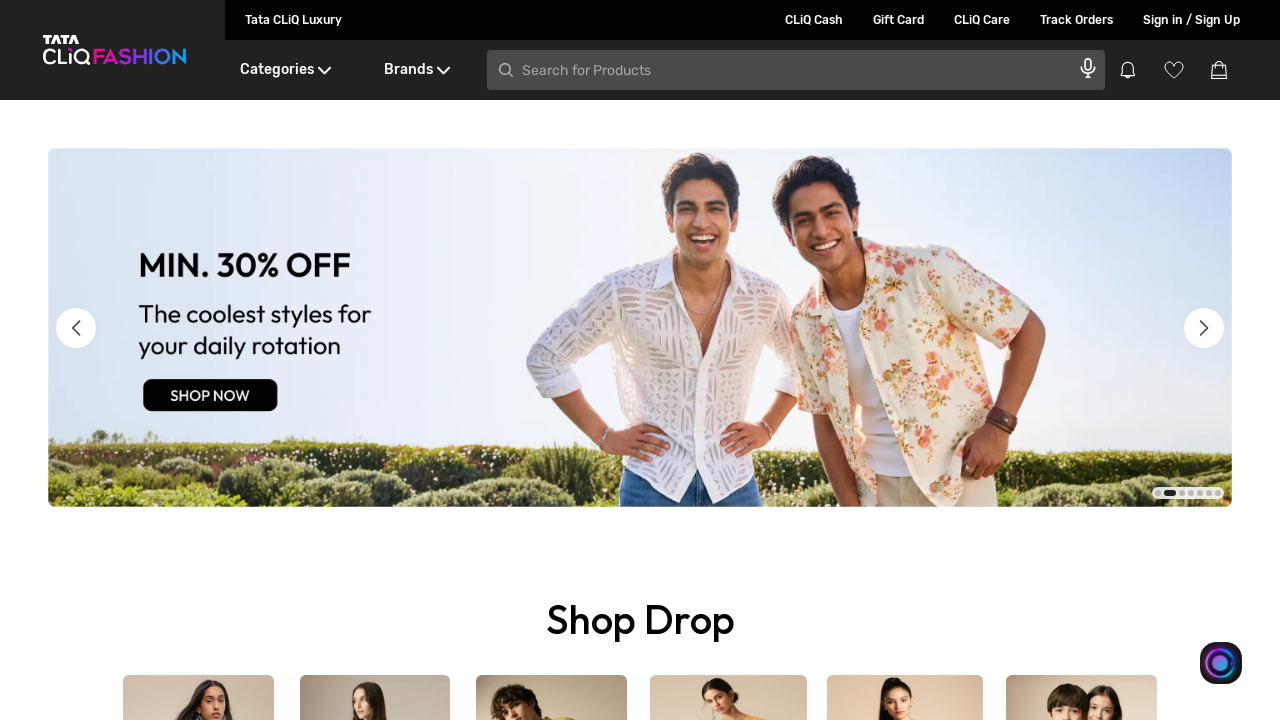

Verified page title is not empty
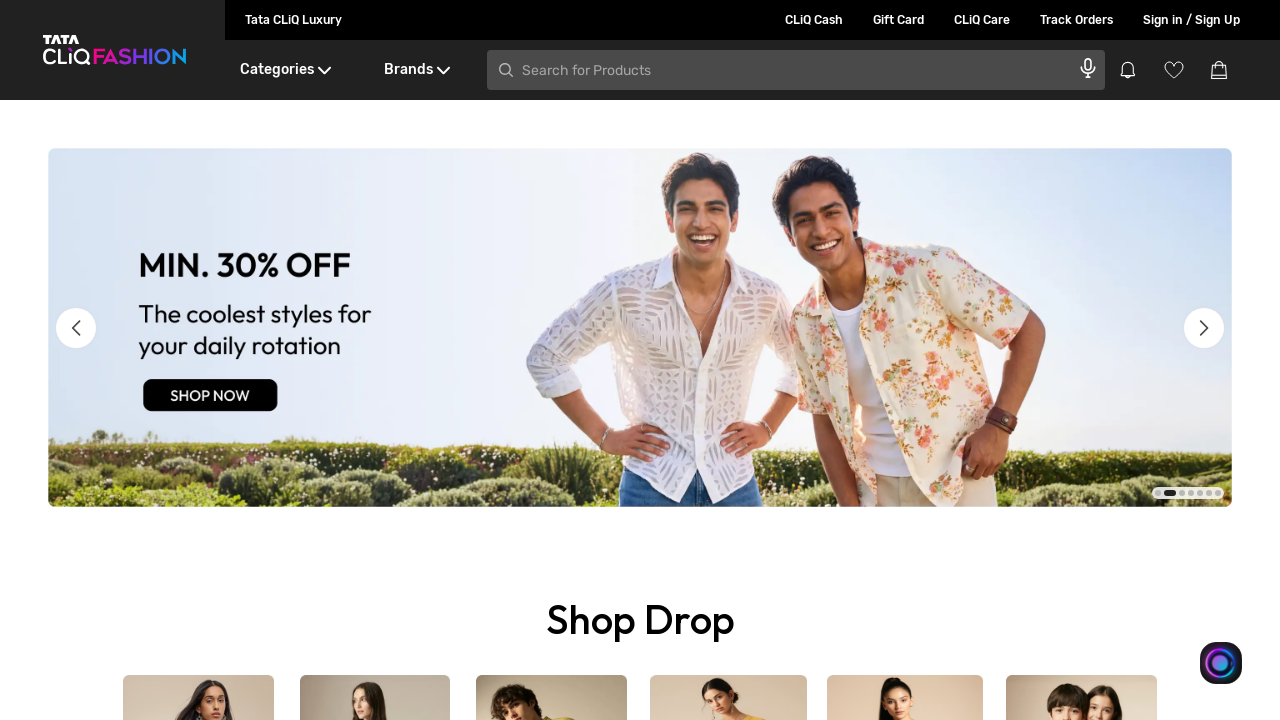

Retrieved current URL
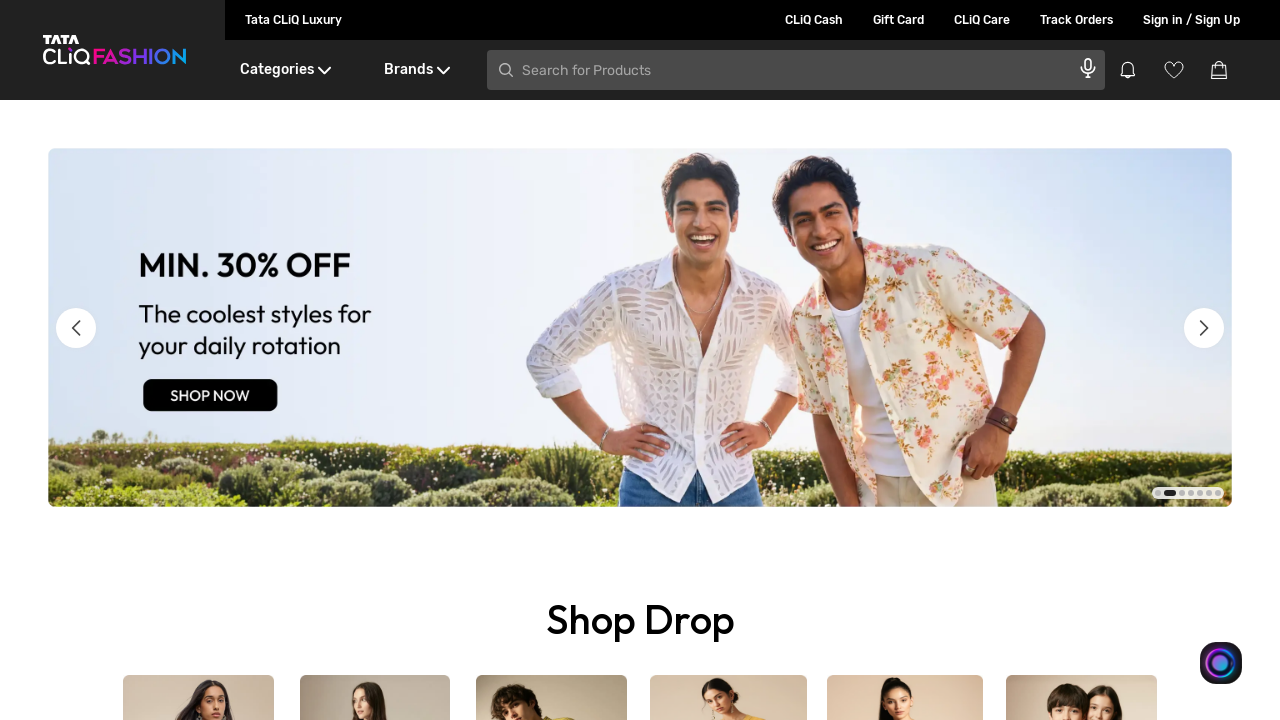

Verified URL contains 'tatacliq'
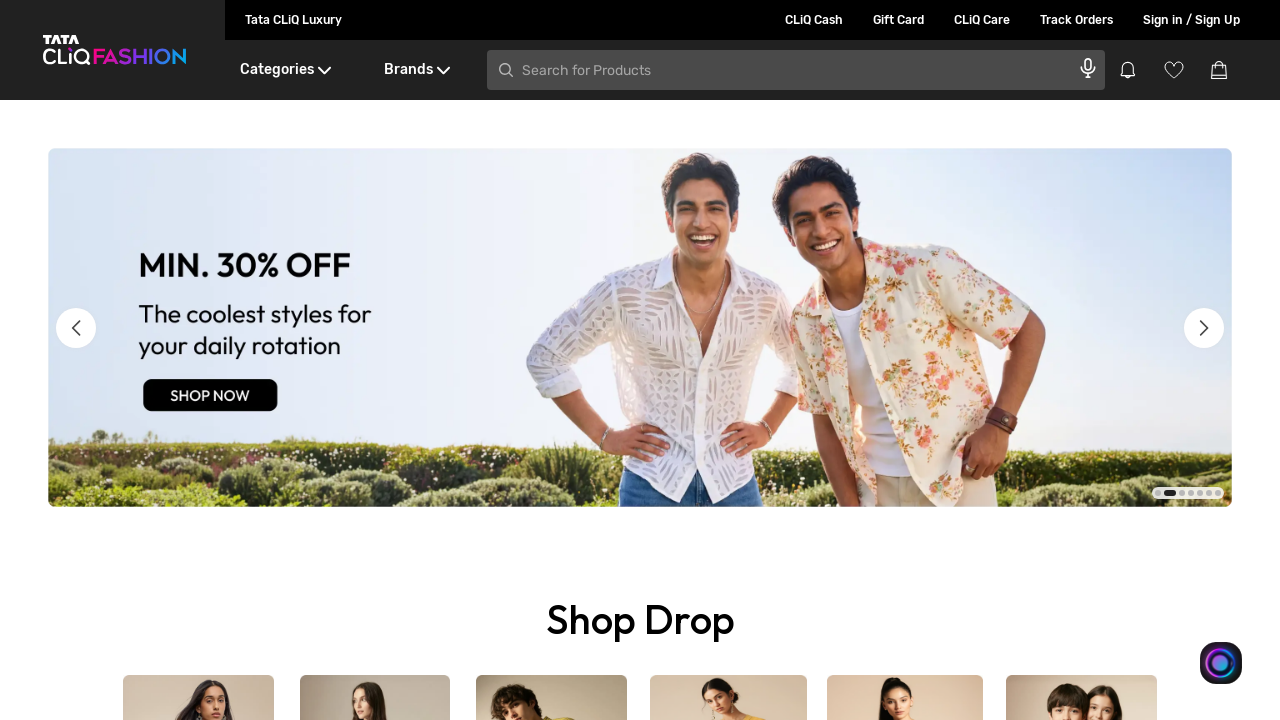

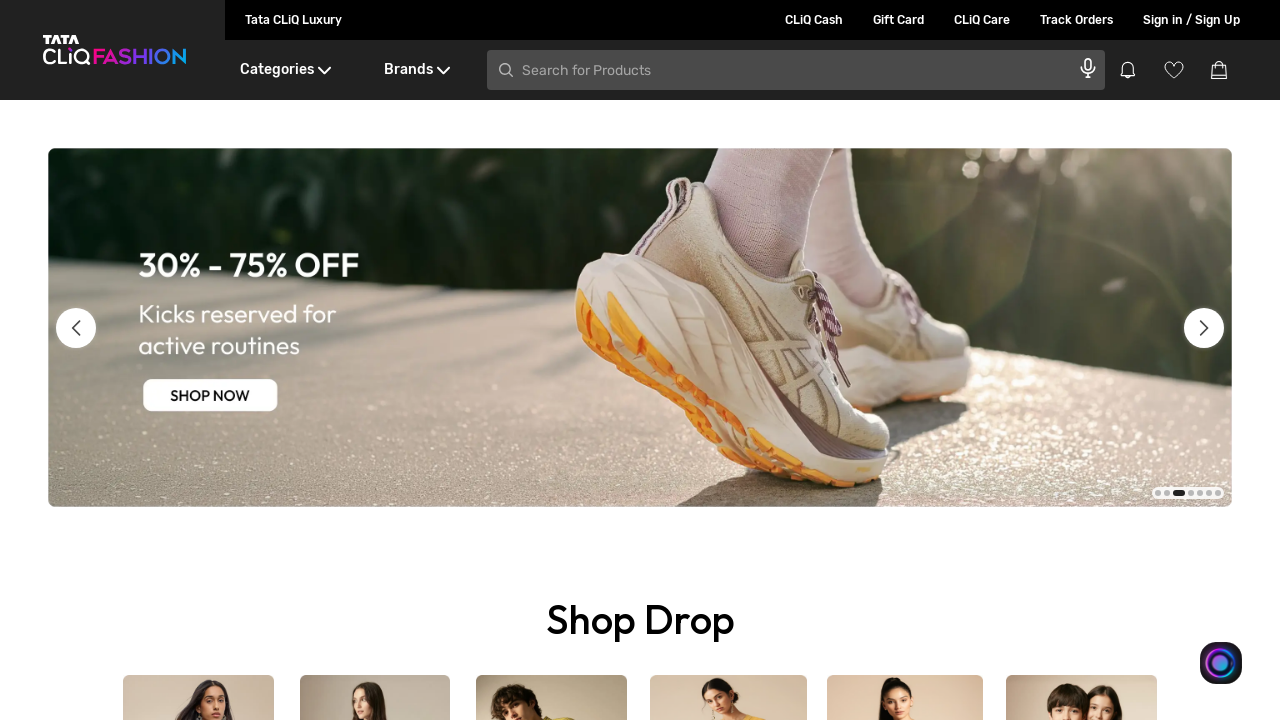